Tests a slow calculator web application by setting a delay time, clicking calculator buttons to perform a calculation, and verifying the result is displayed on screen.

Starting URL: https://bonigarcia.dev/selenium-webdriver-java/slow-calculator.html

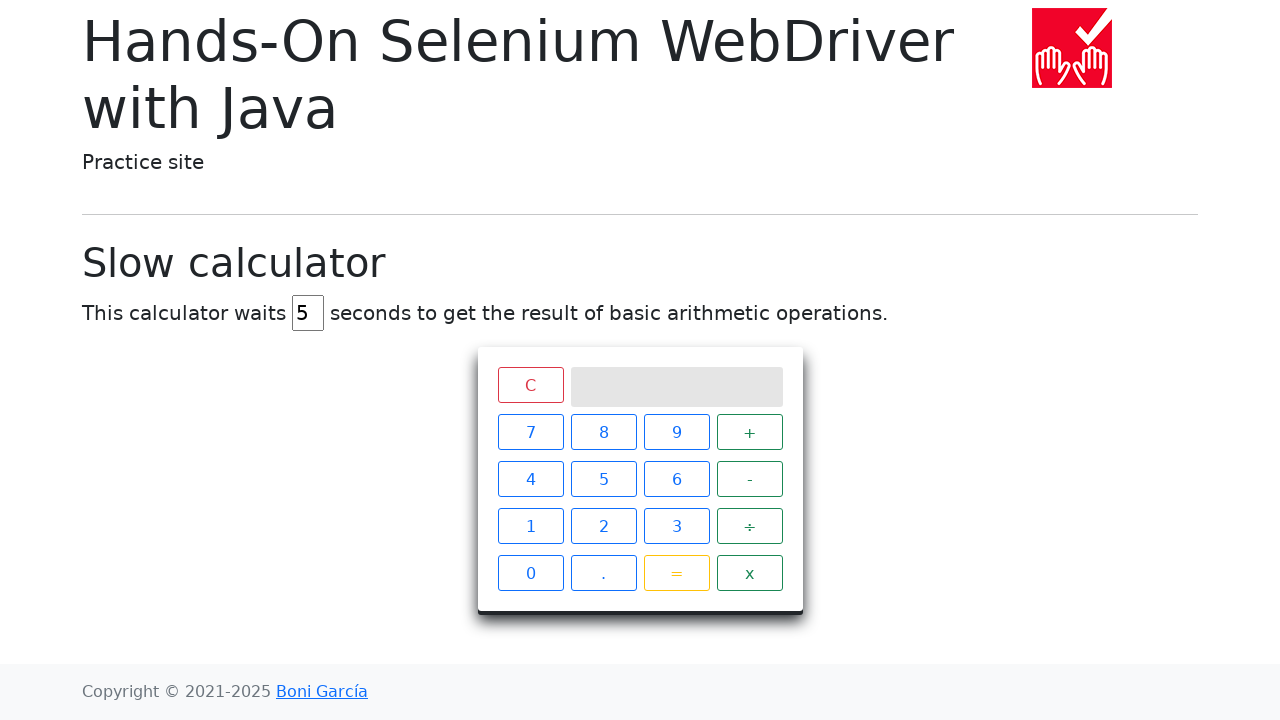

Set viewport size to 1920x1080
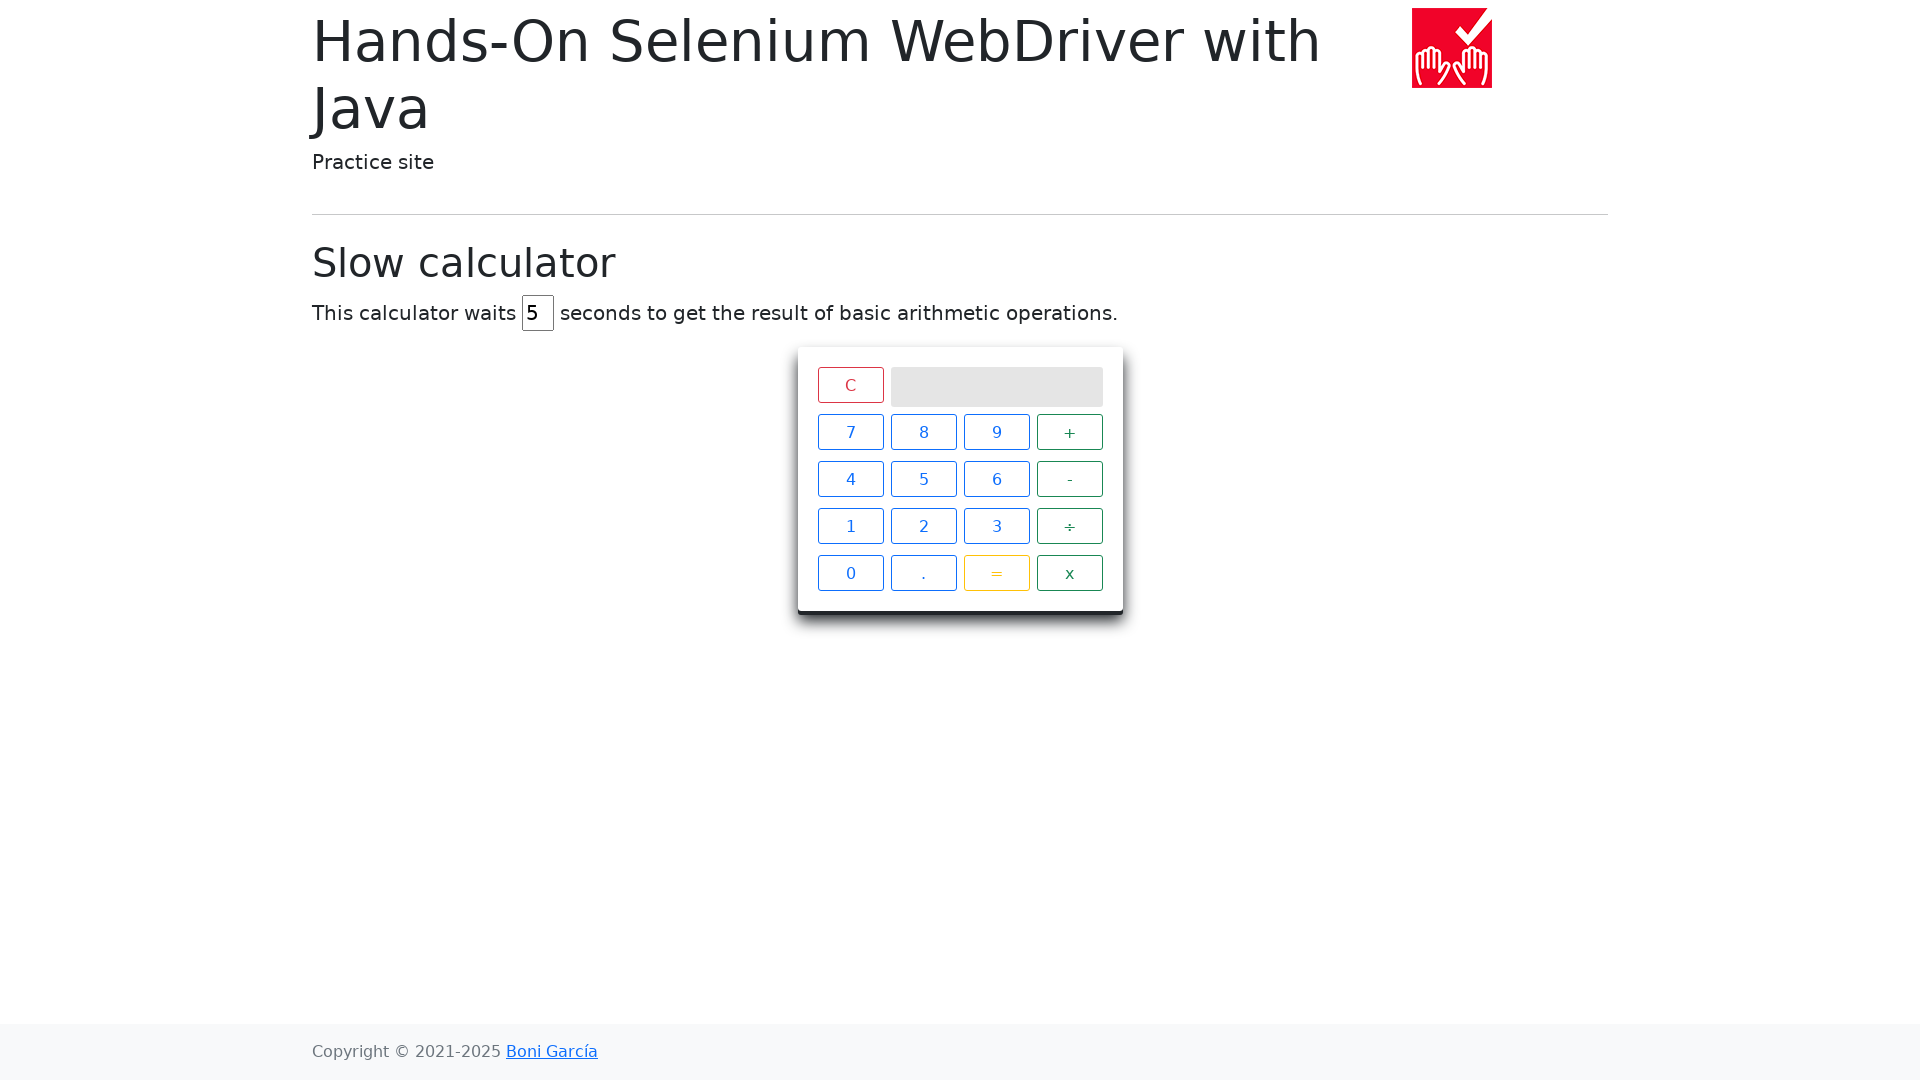

Cleared the delay field on #delay
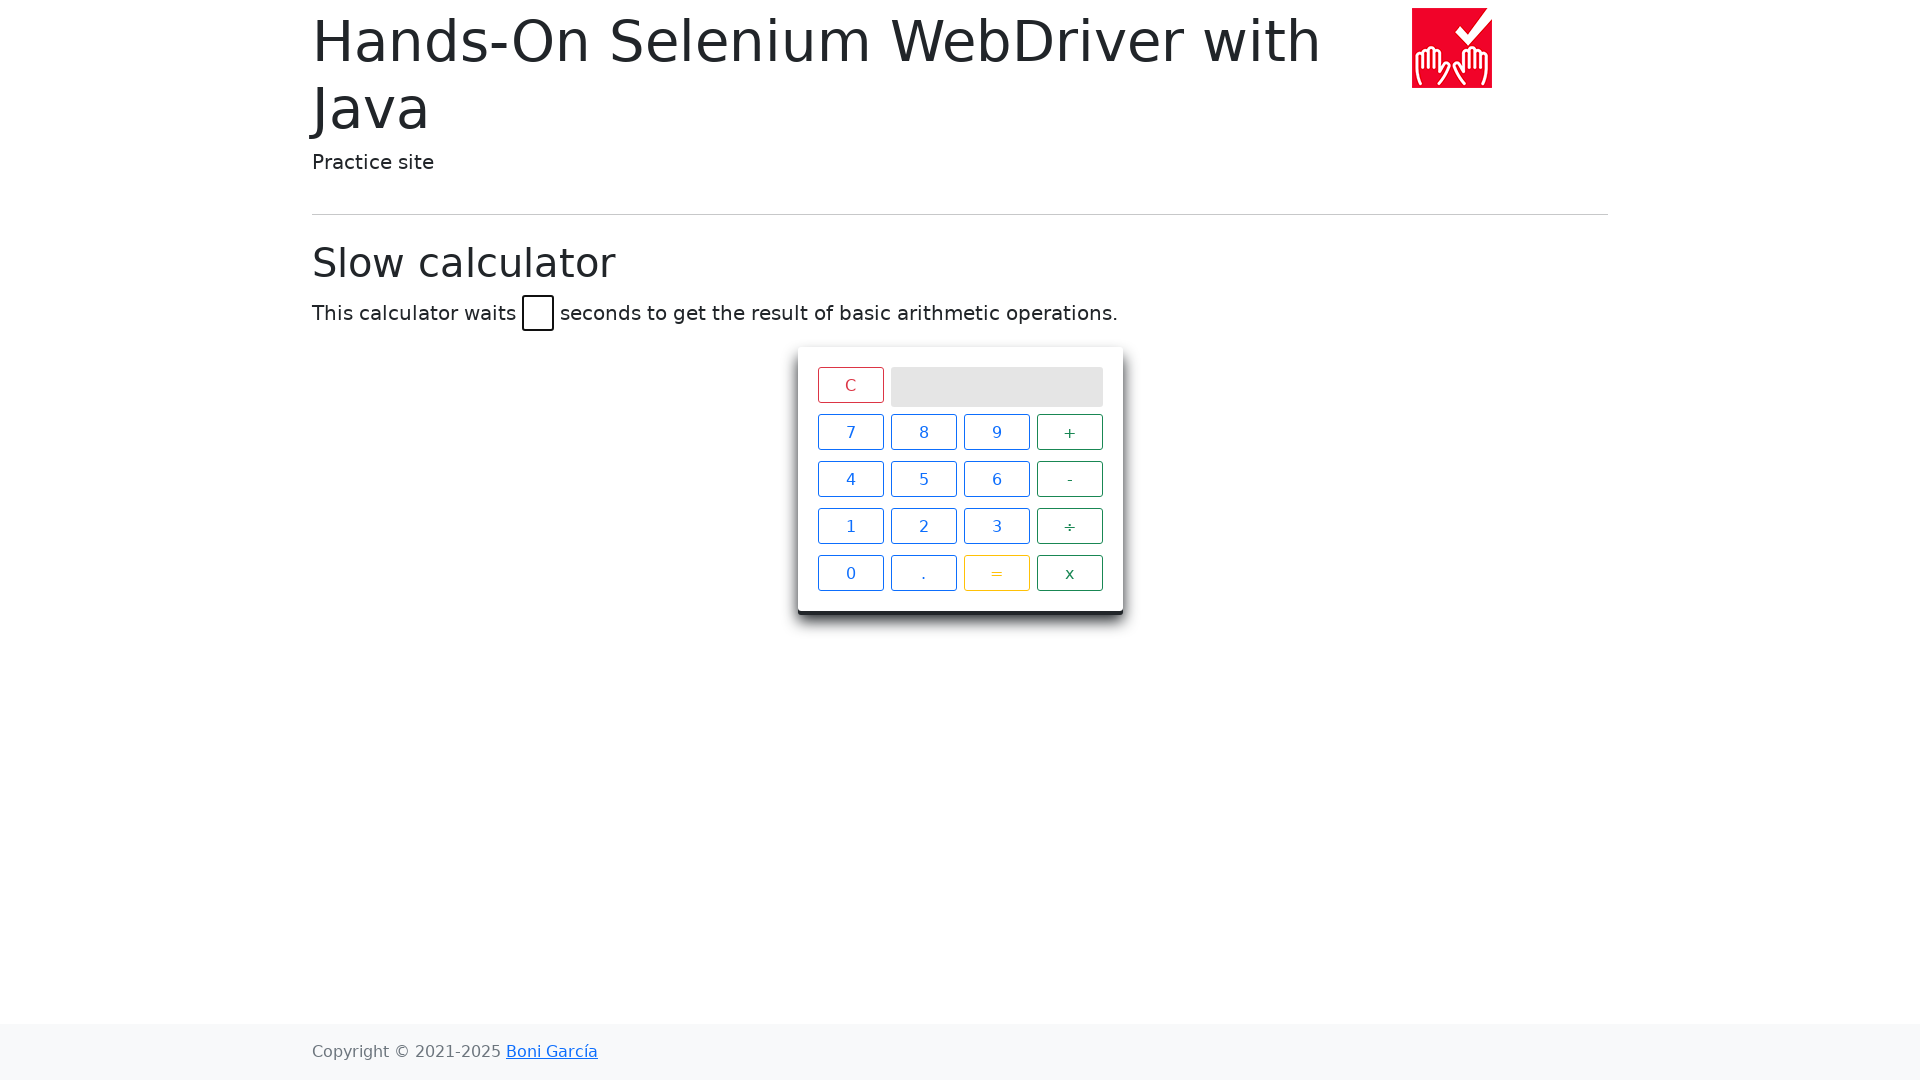

Set delay to 5 seconds on #delay
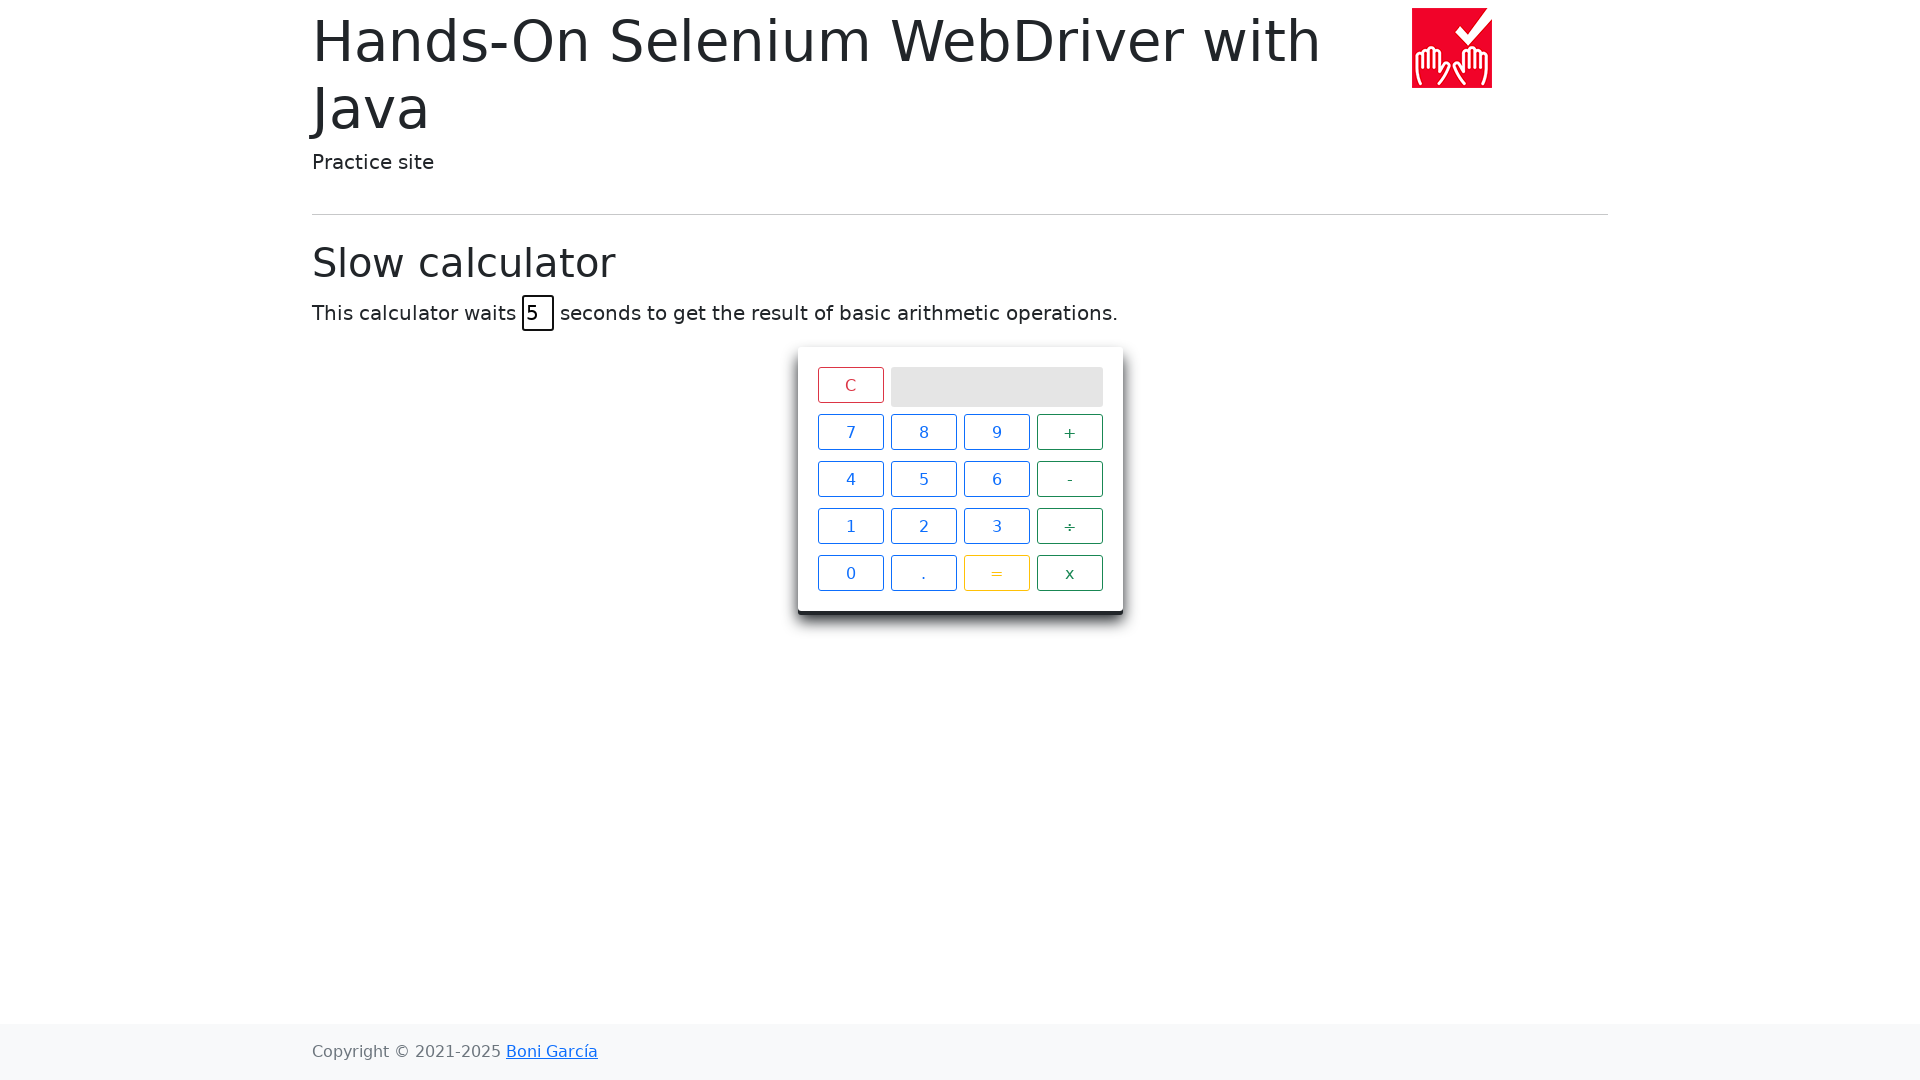

Clicked first number button (1) at (850, 432) on #calculator > div.keys > span:nth-child(1)
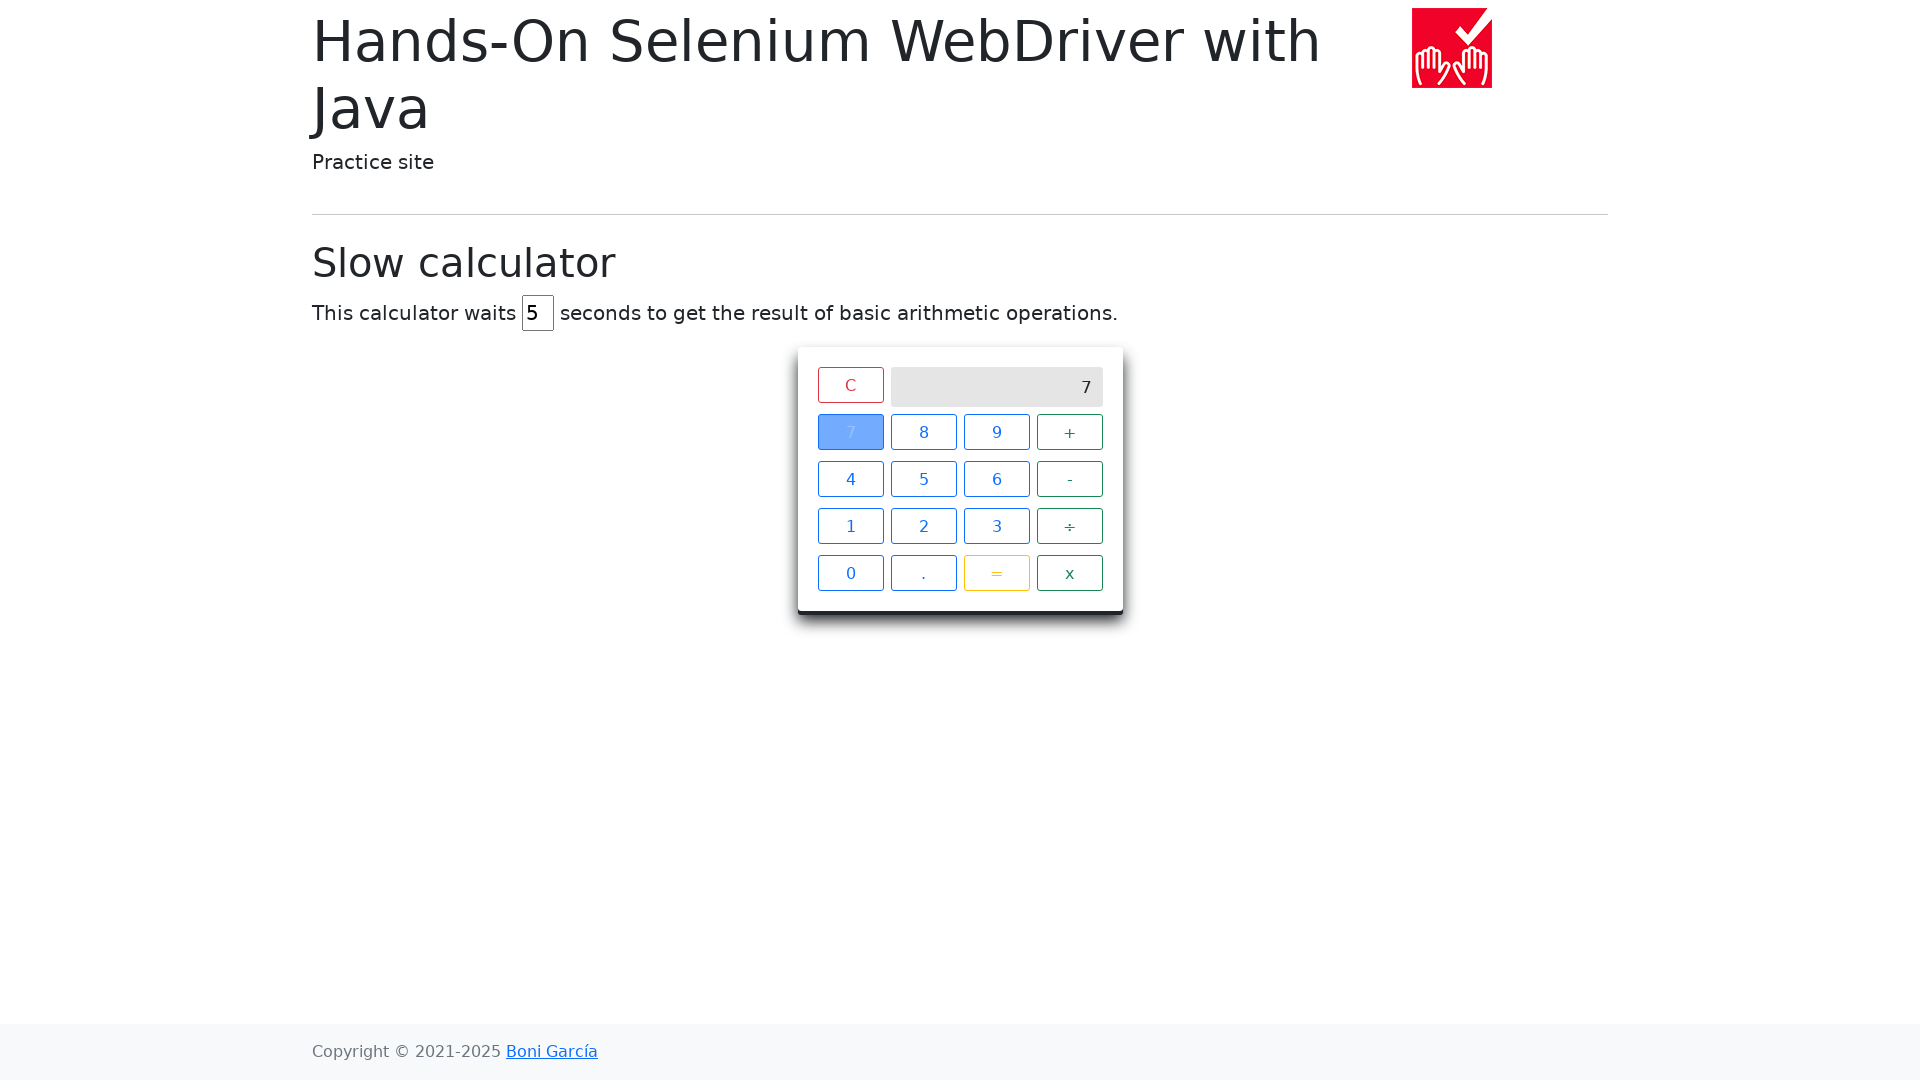

Clicked operator button (+) at (1070, 432) on #calculator > div.keys > span:nth-child(4)
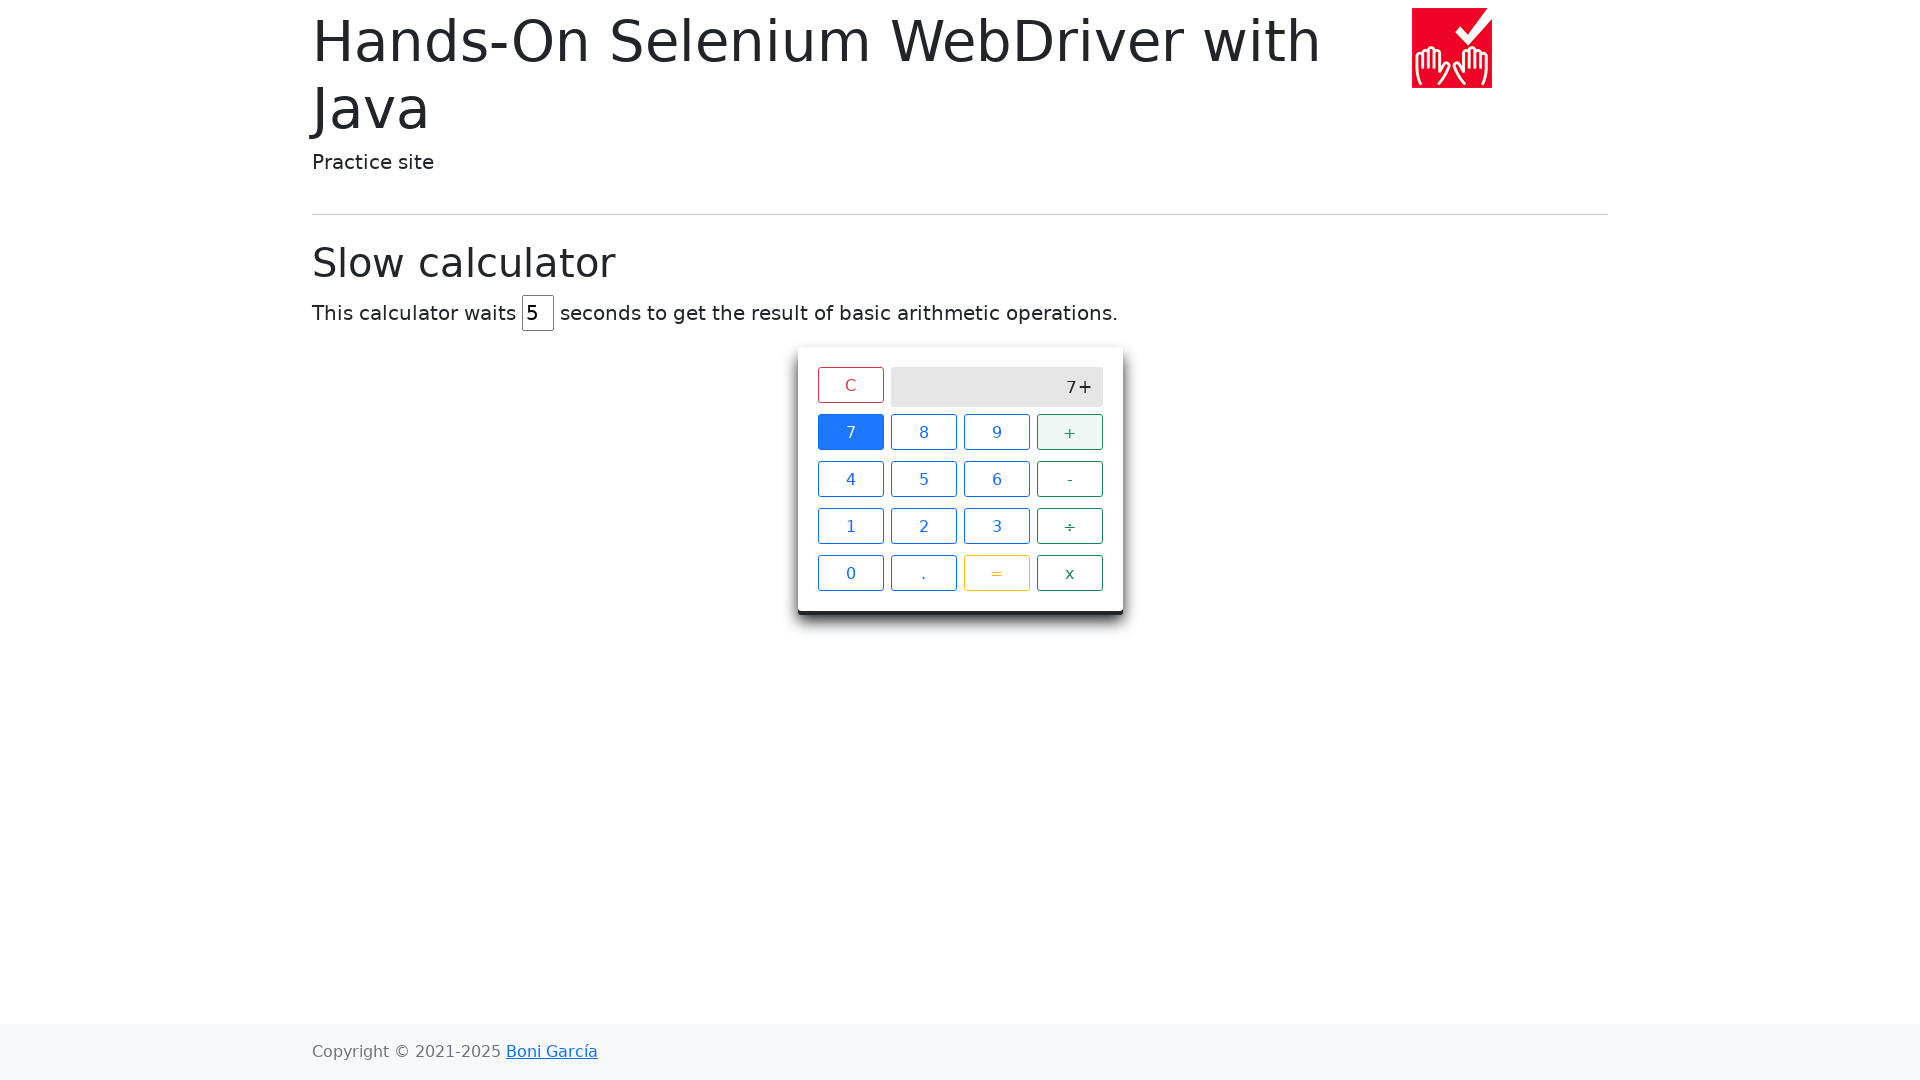

Clicked second number button (2) at (924, 432) on #calculator > div.keys > span:nth-child(2)
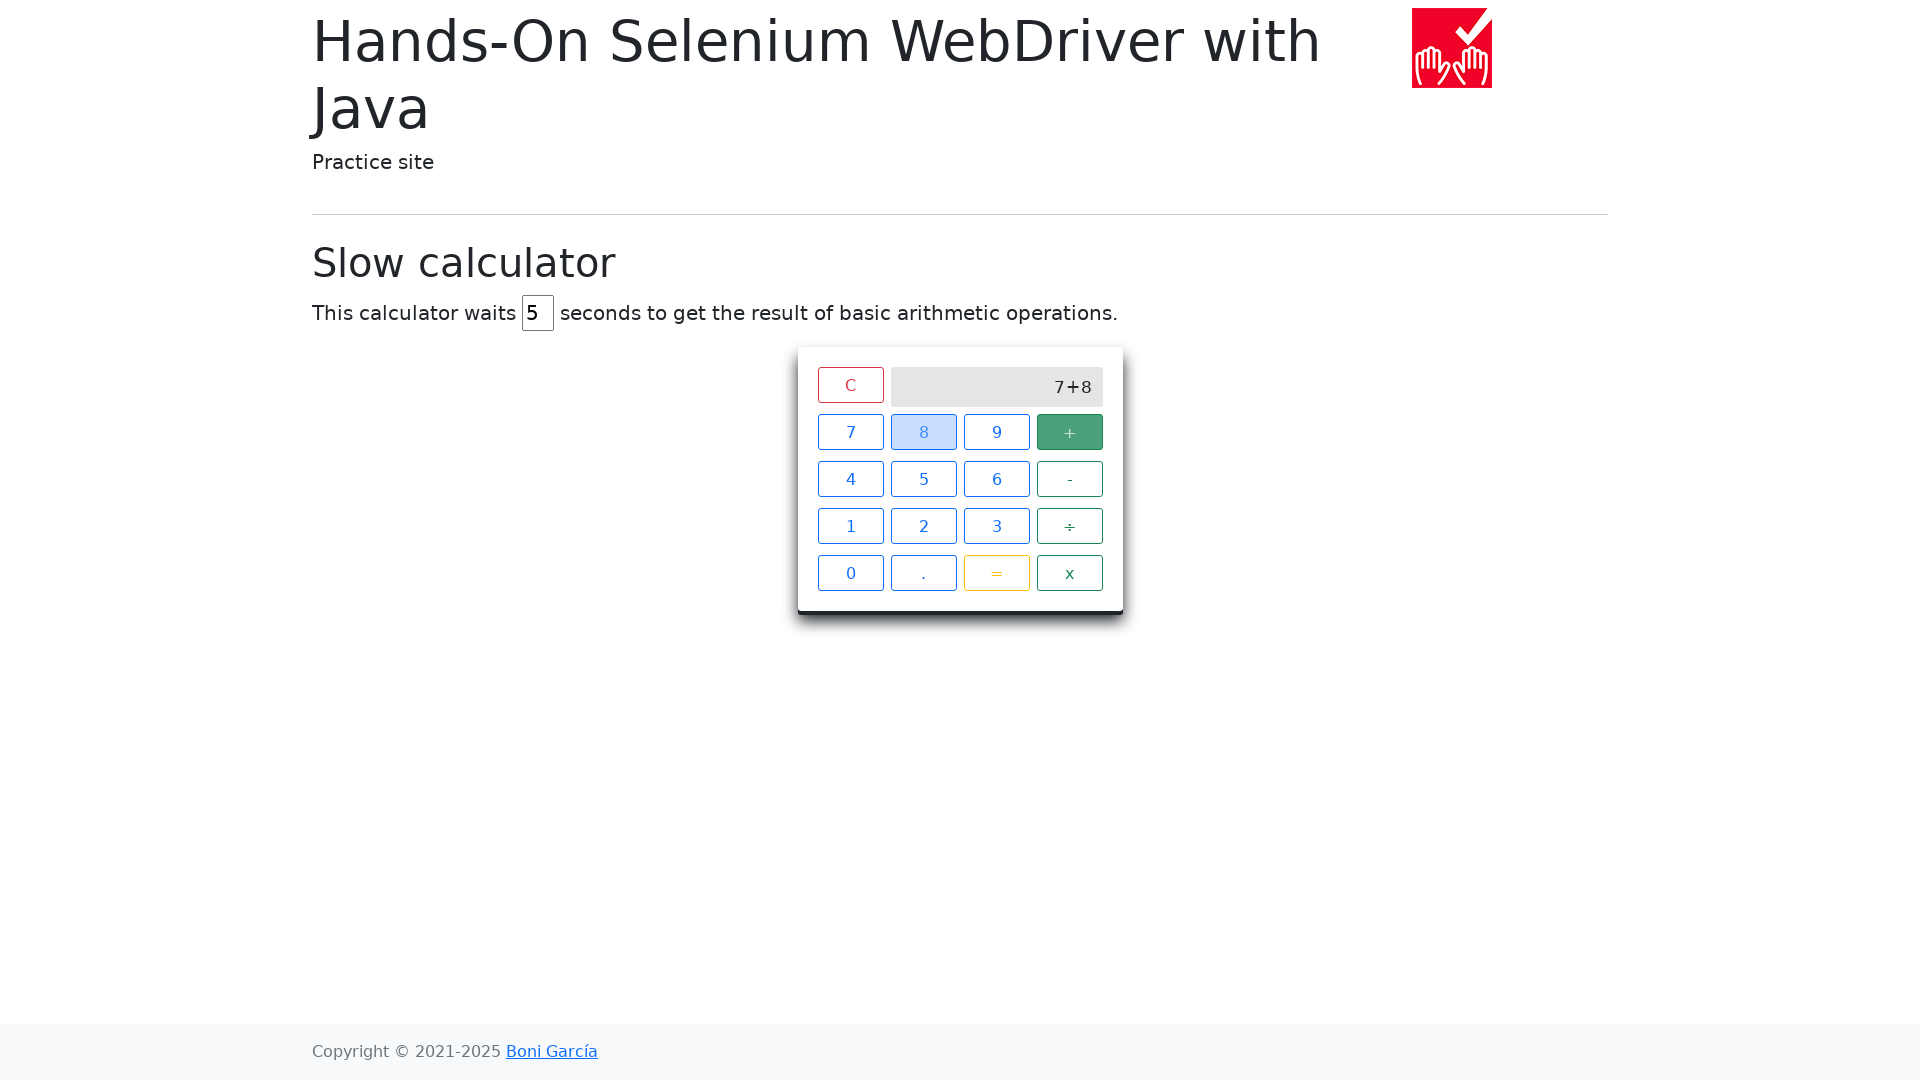

Clicked equals button to perform calculation at (996, 573) on #calculator > div.keys > span.btn.btn-outline-warning
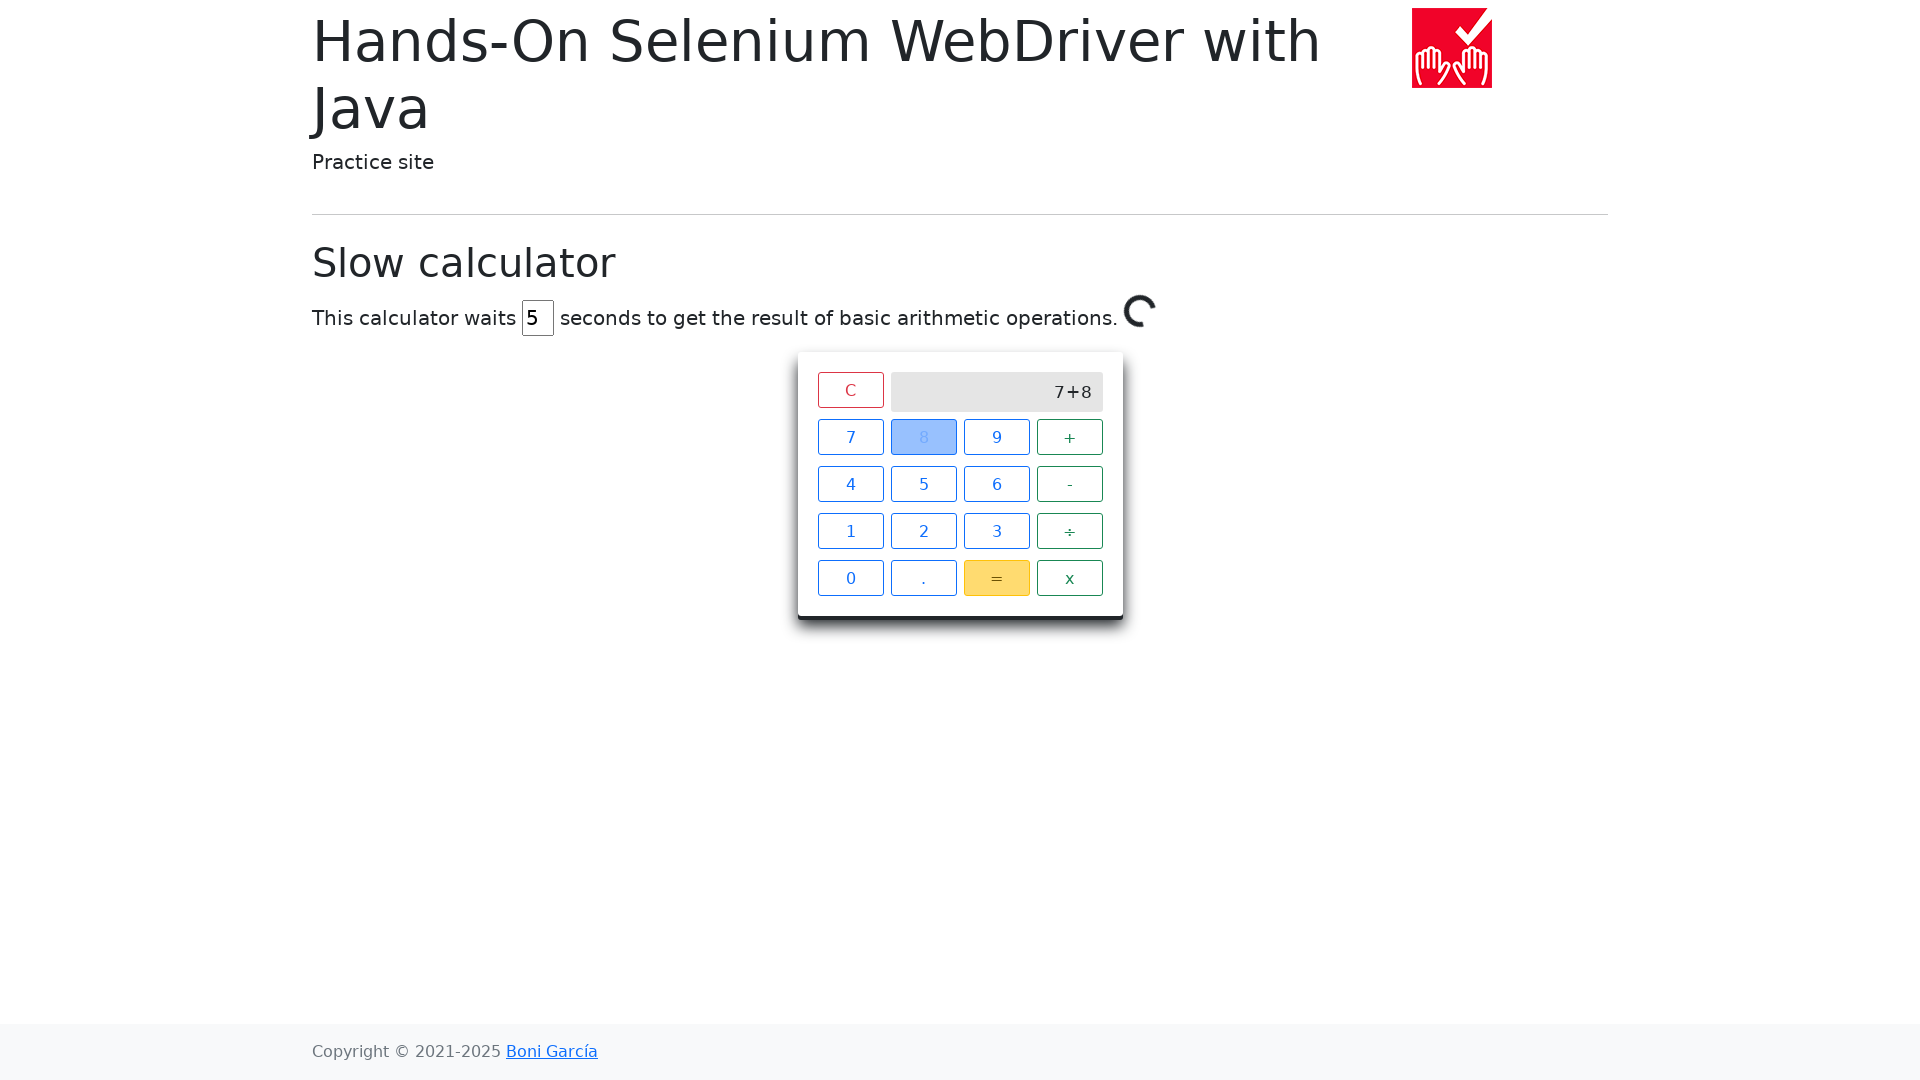

Waited 6 seconds for calculation result with 5-second delay
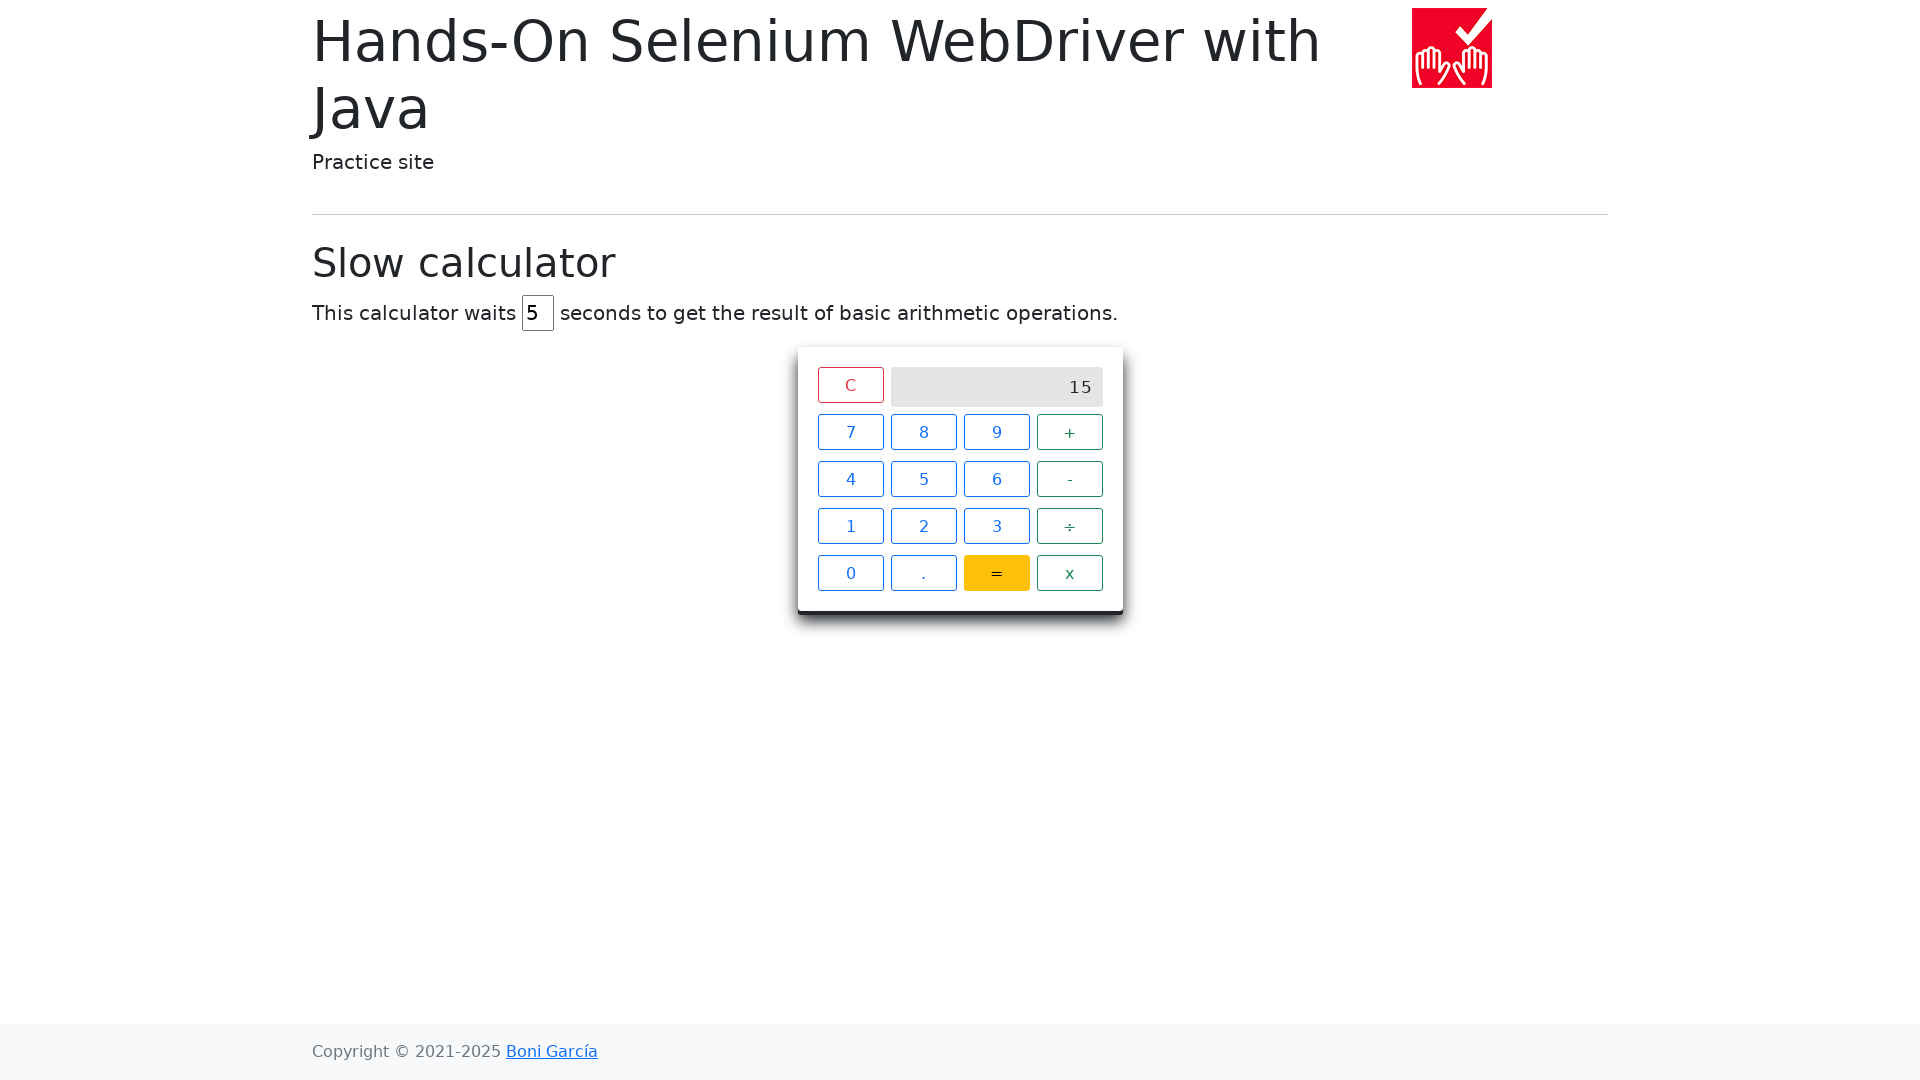

Verified calculation result is displayed on screen
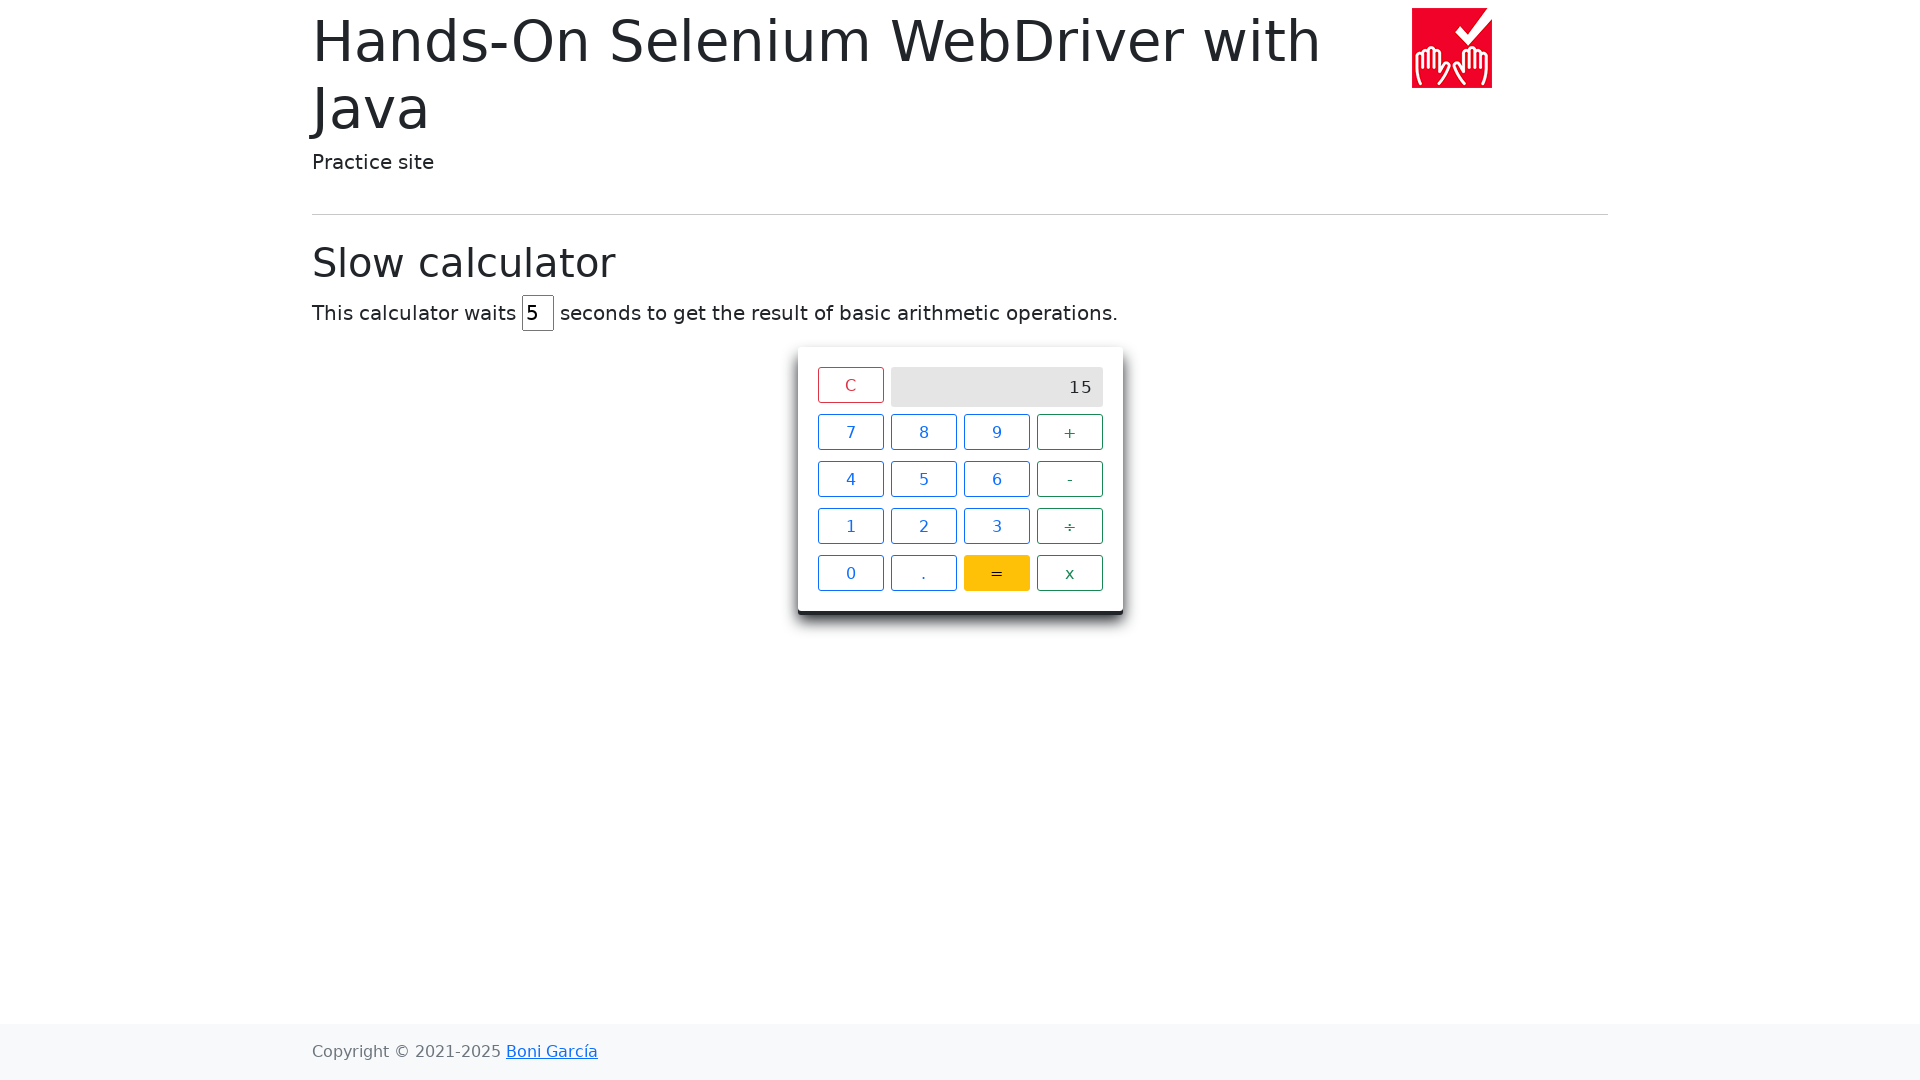

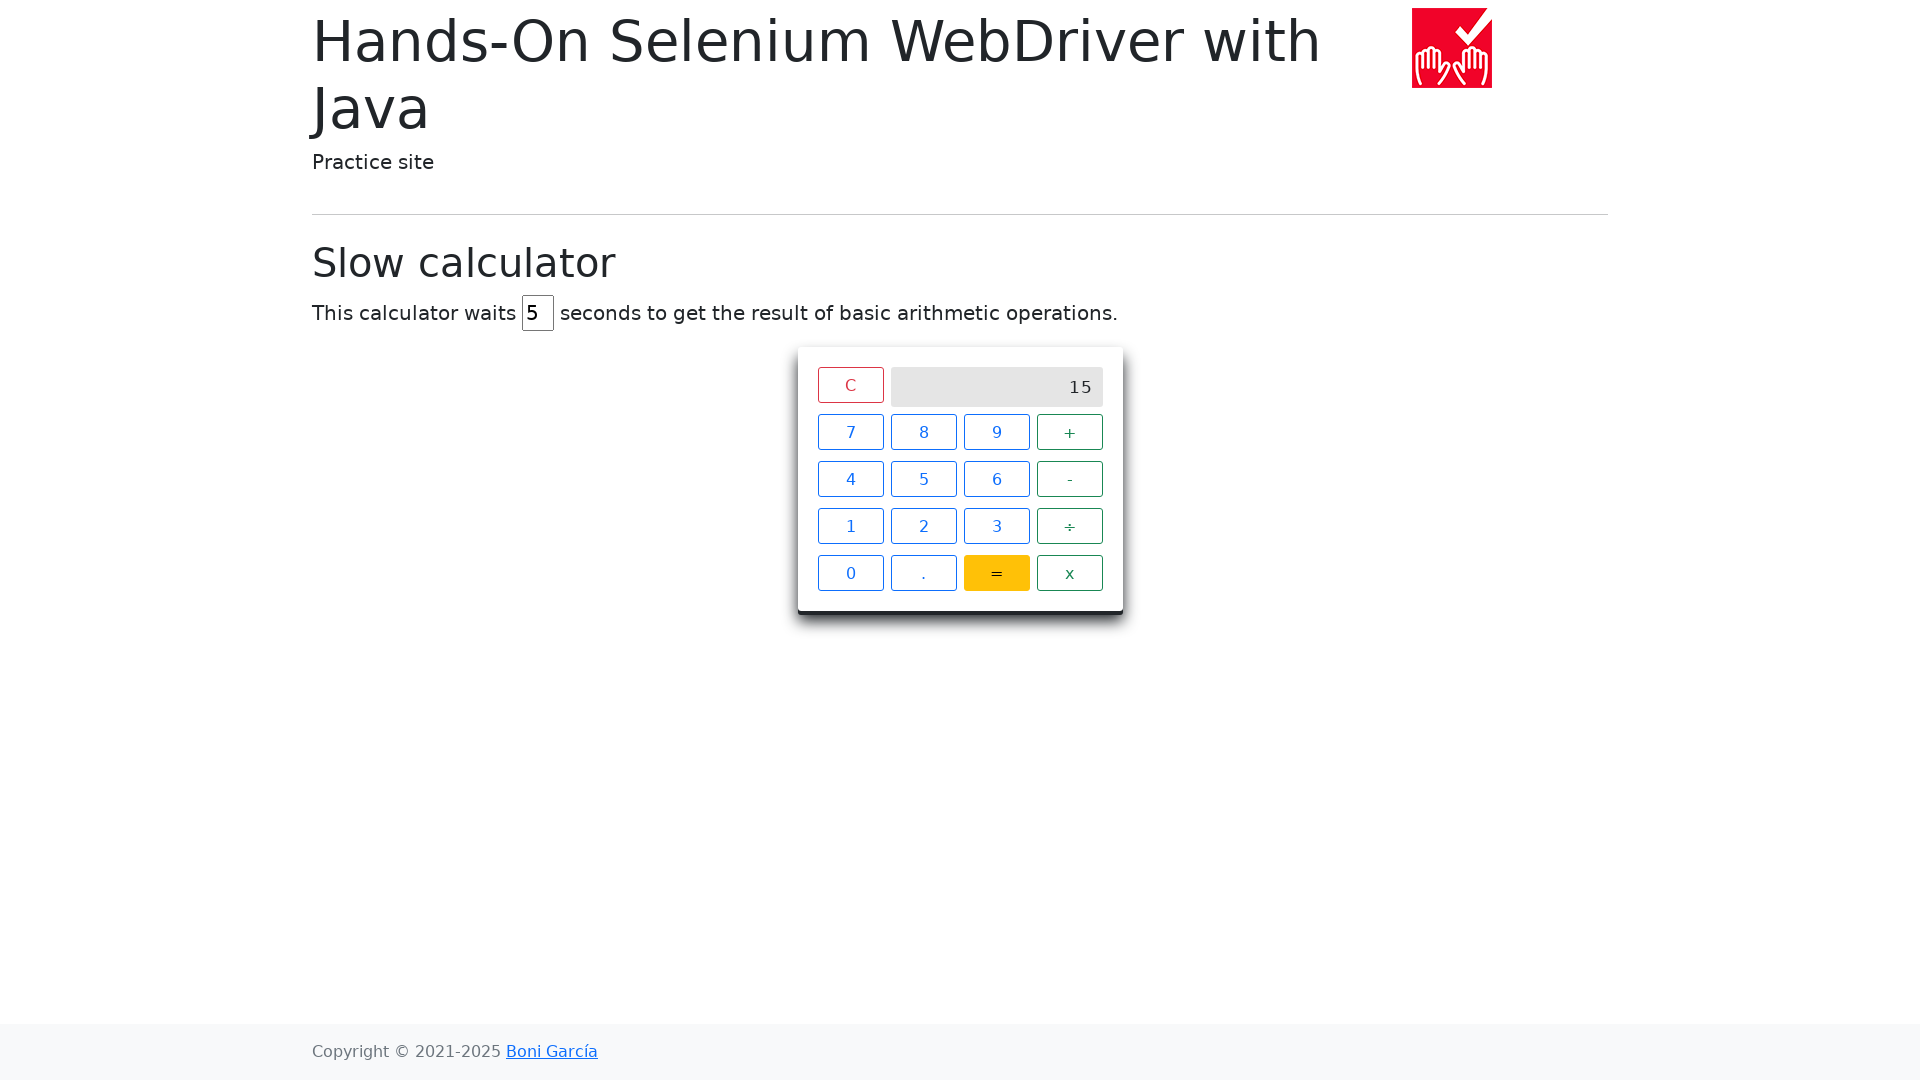